Tests JavaScript alert handling by clicking a button that triggers a JS alert, accepting the alert, and verifying the result message displays "You successfully clicked an alert"

Starting URL: https://the-internet.herokuapp.com/javascript_alerts

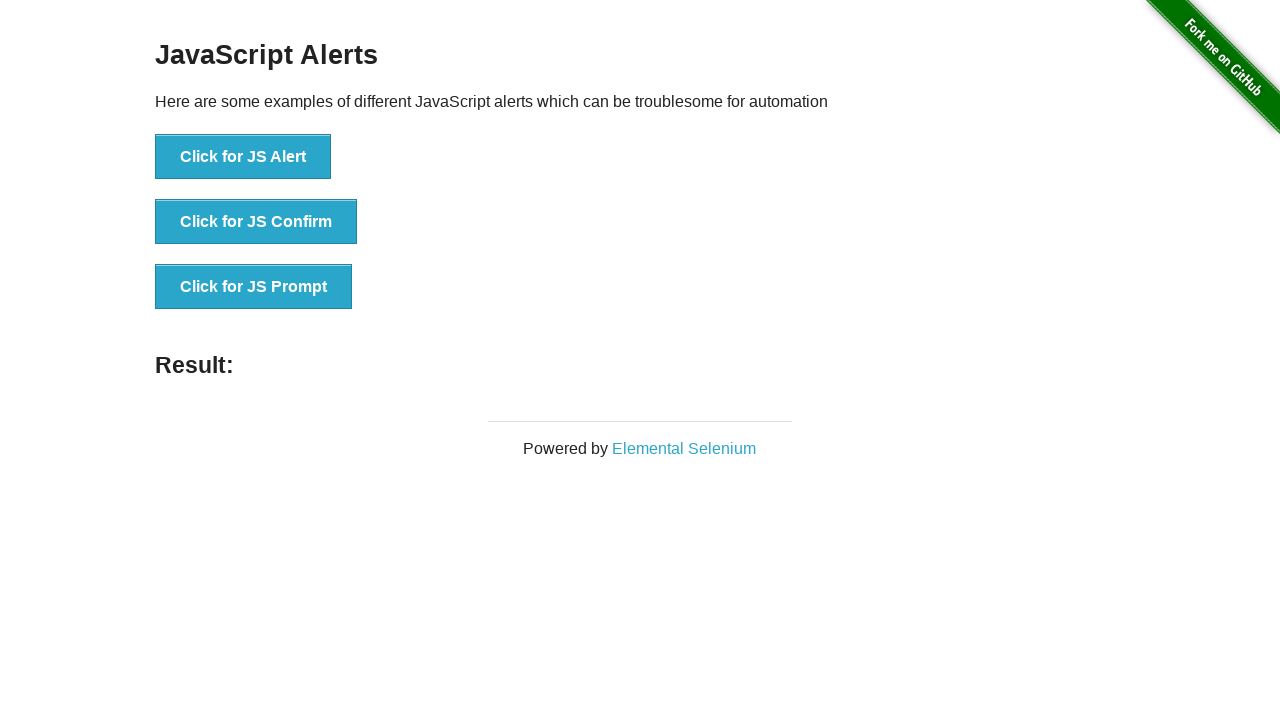

Clicked the 'Click for JS Alert' button to trigger JavaScript alert at (243, 157) on xpath=//button[text()='Click for JS Alert']
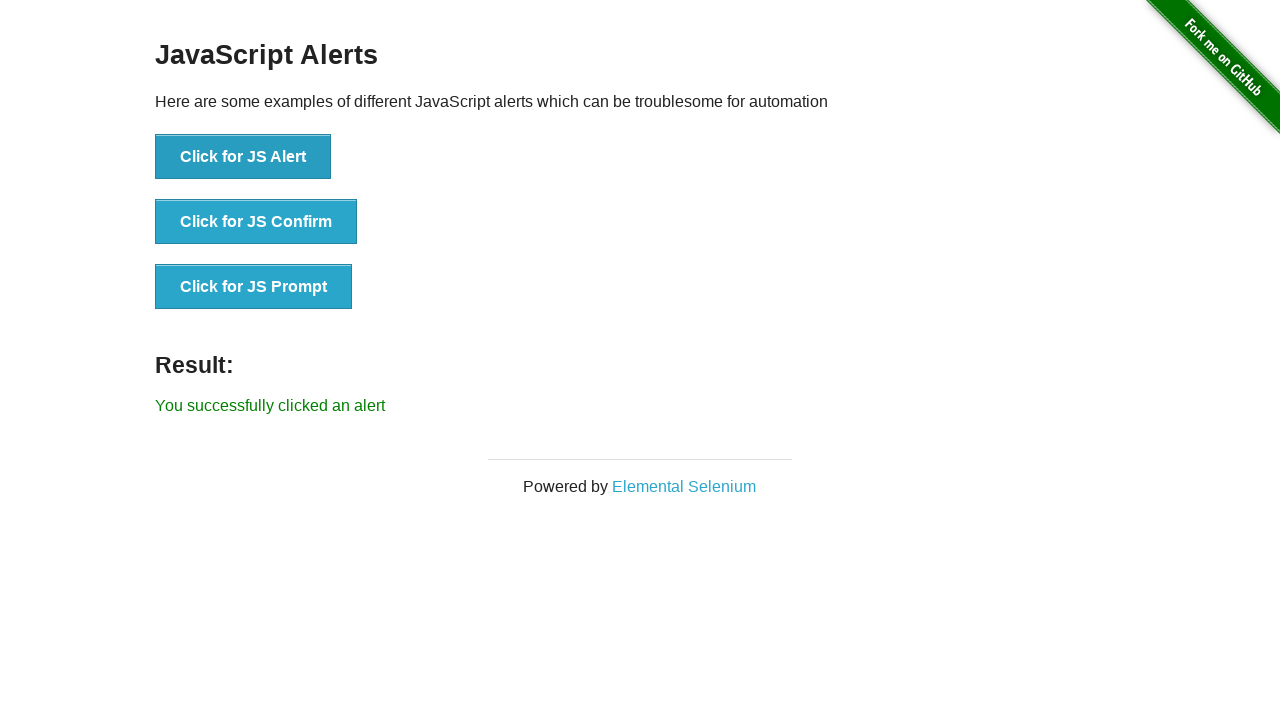

Set up dialog handler to automatically accept alerts
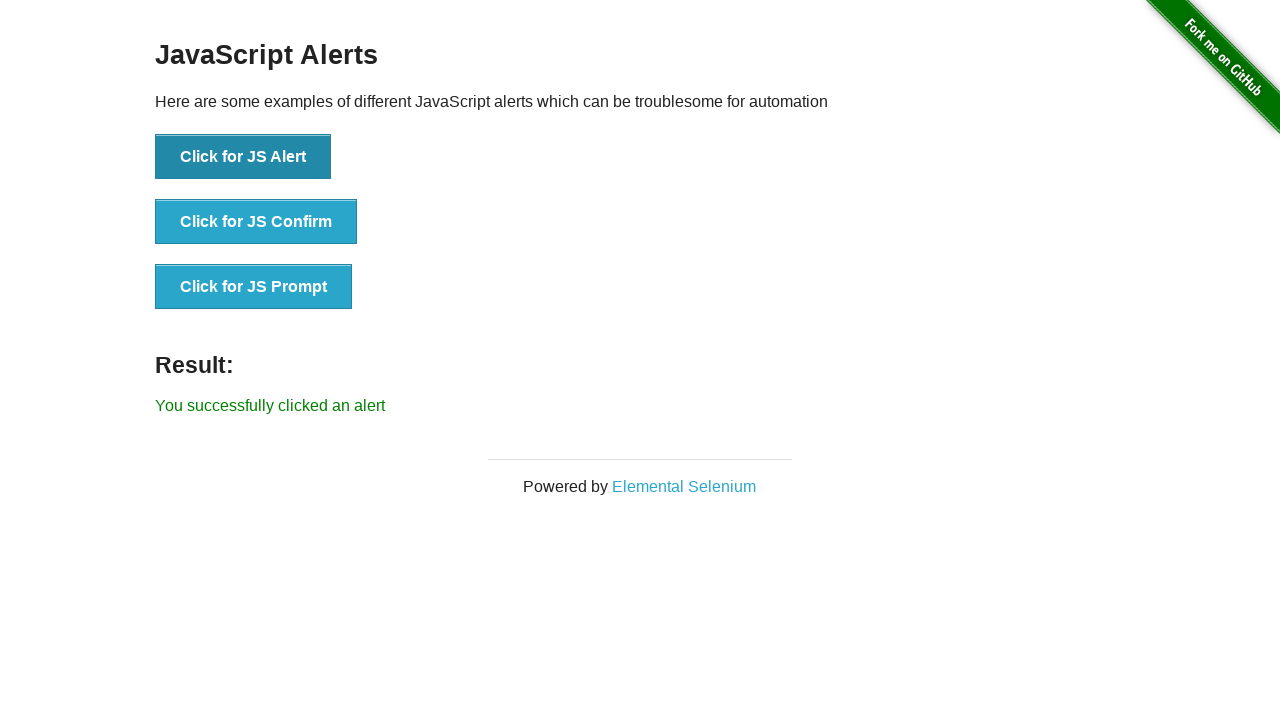

Clicked the 'Click for JS Alert' button again to trigger and accept the alert at (243, 157) on xpath=//button[text()='Click for JS Alert']
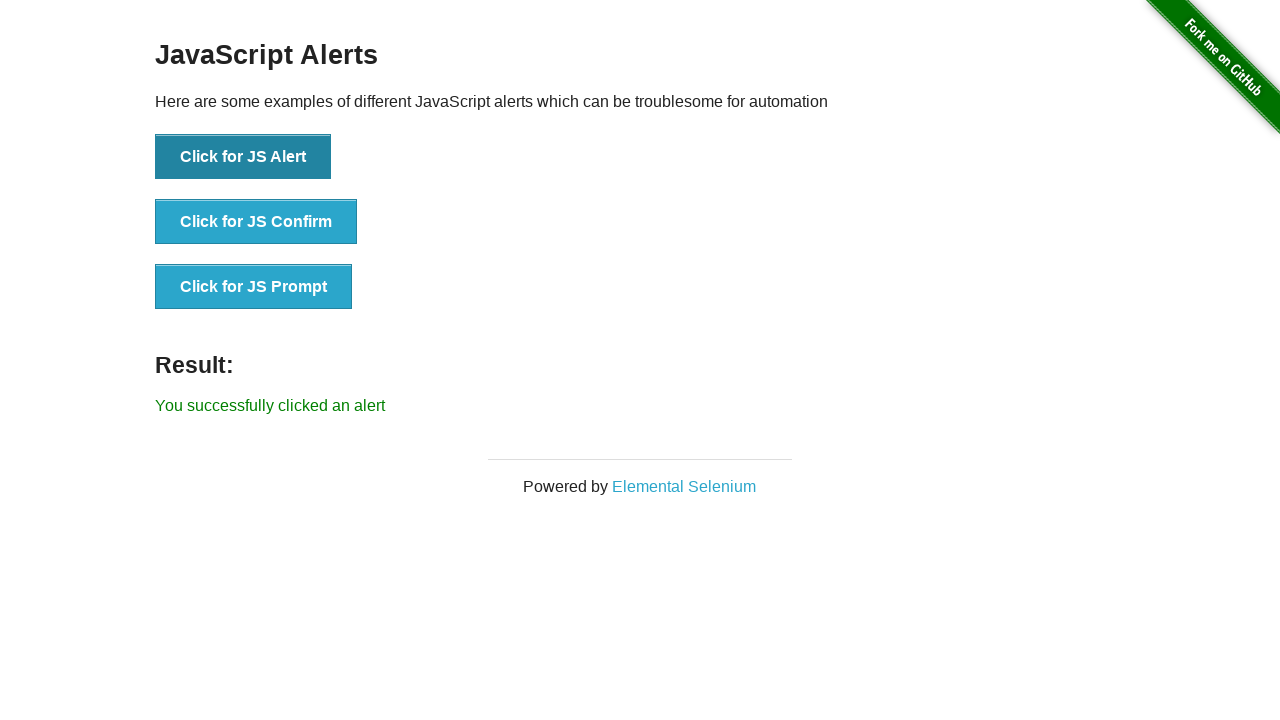

Waited for result message element to appear
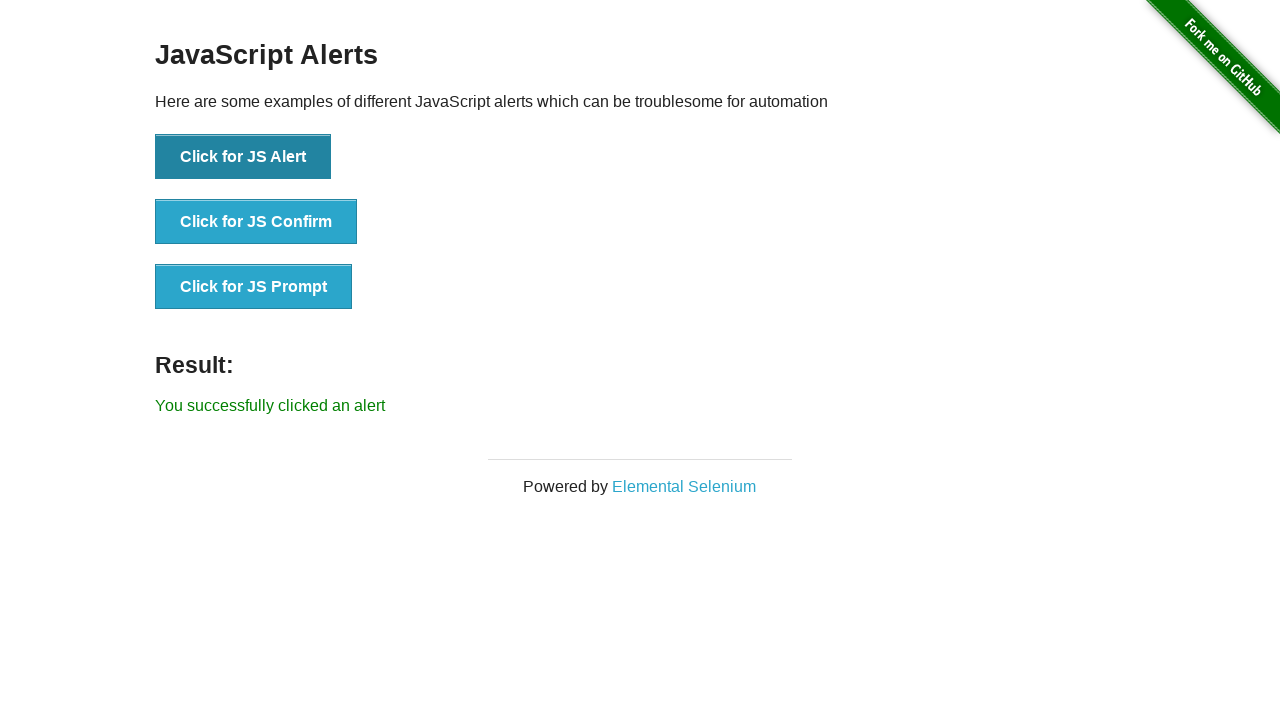

Retrieved text from result message element
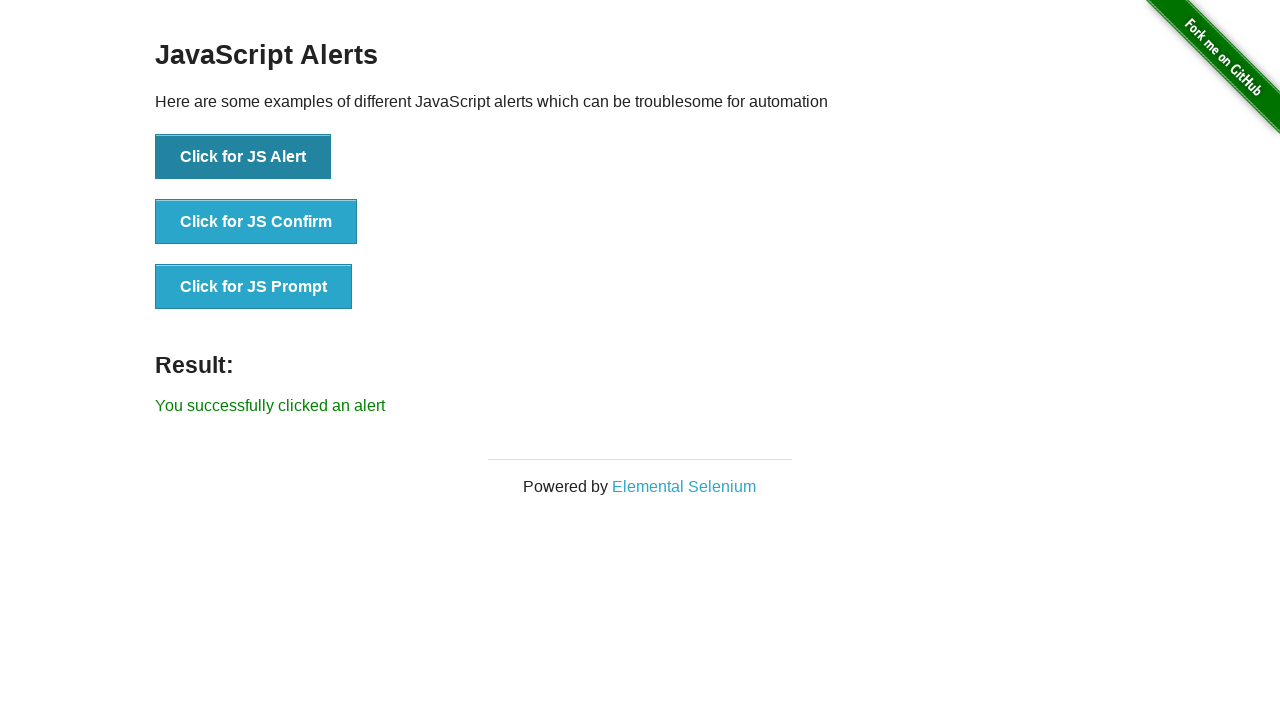

Verified result message displays 'You successfully clicked an alert'
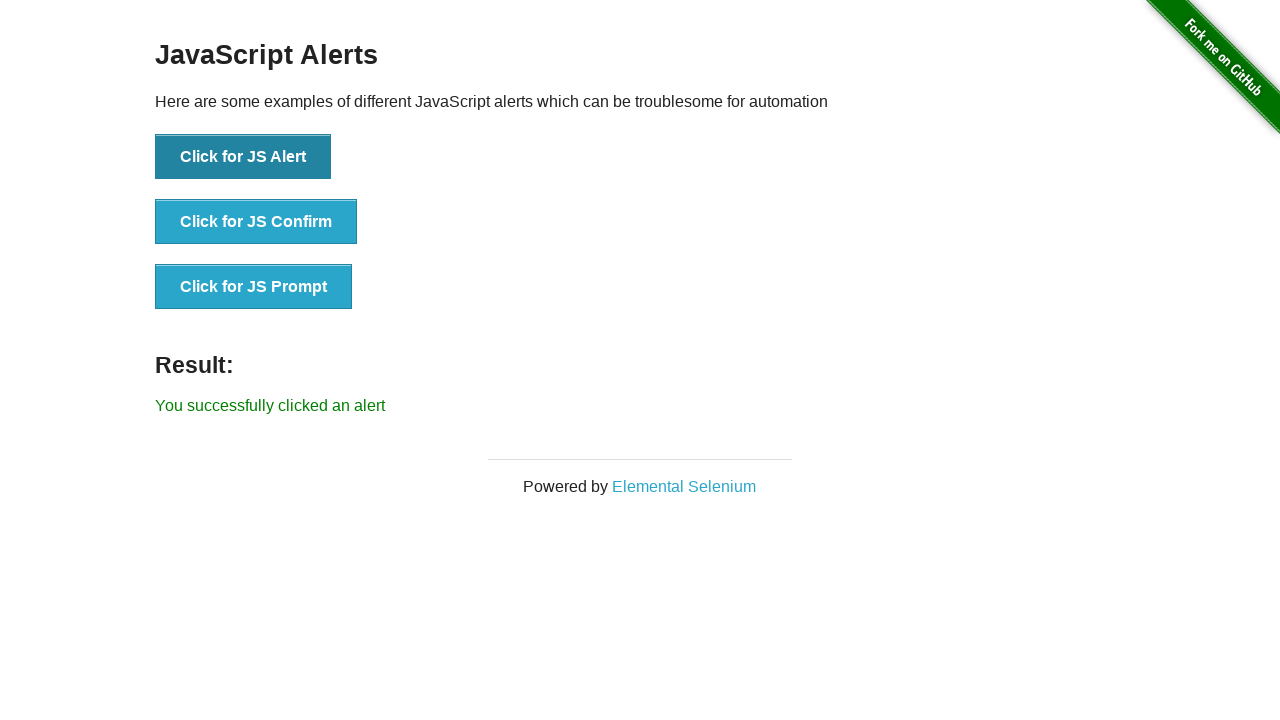

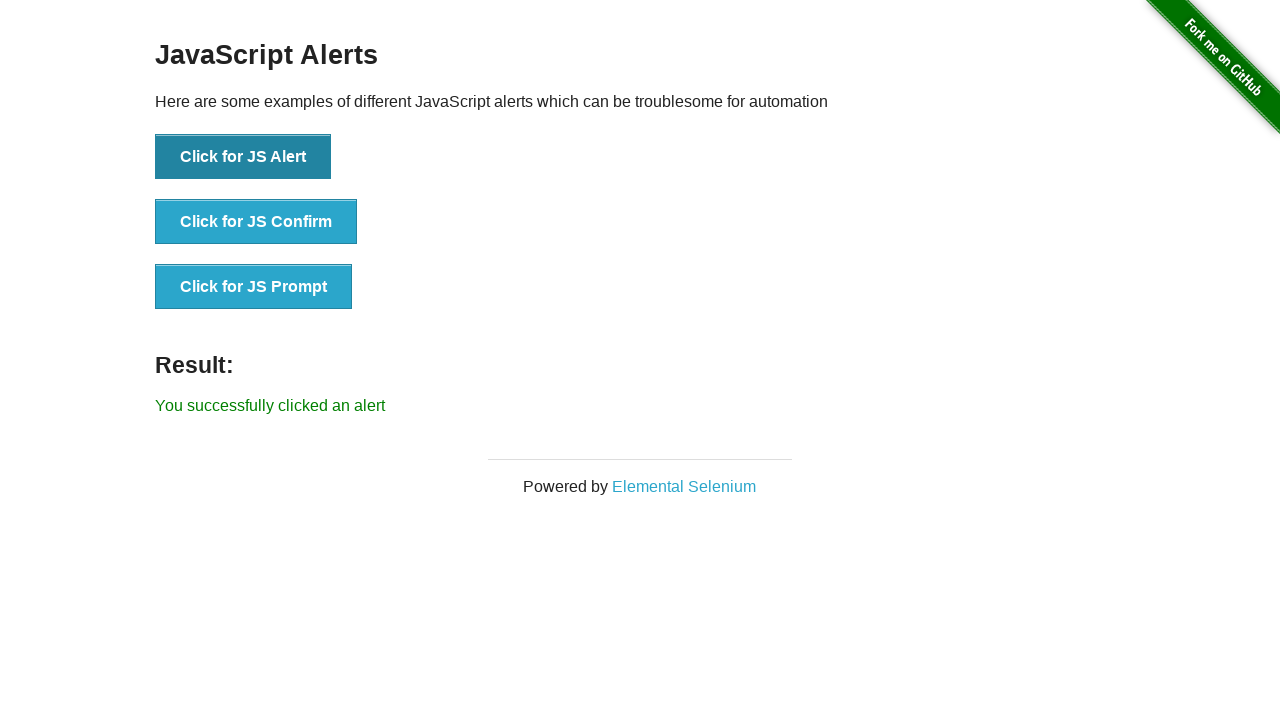